Verifies that the advertisement section is present on the tennis page

Starting URL: https://www.sport-express.ru/tennis/fedcup/

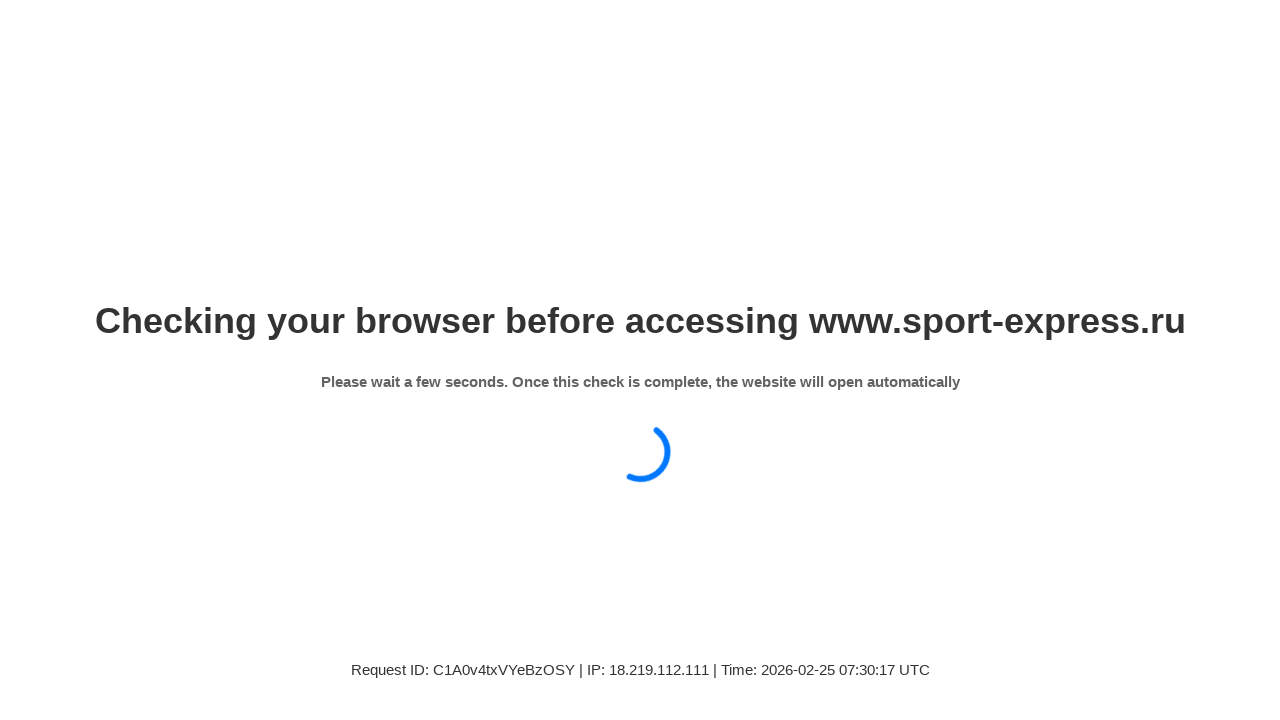

Waited for advertisement section to load on tennis FedCup page
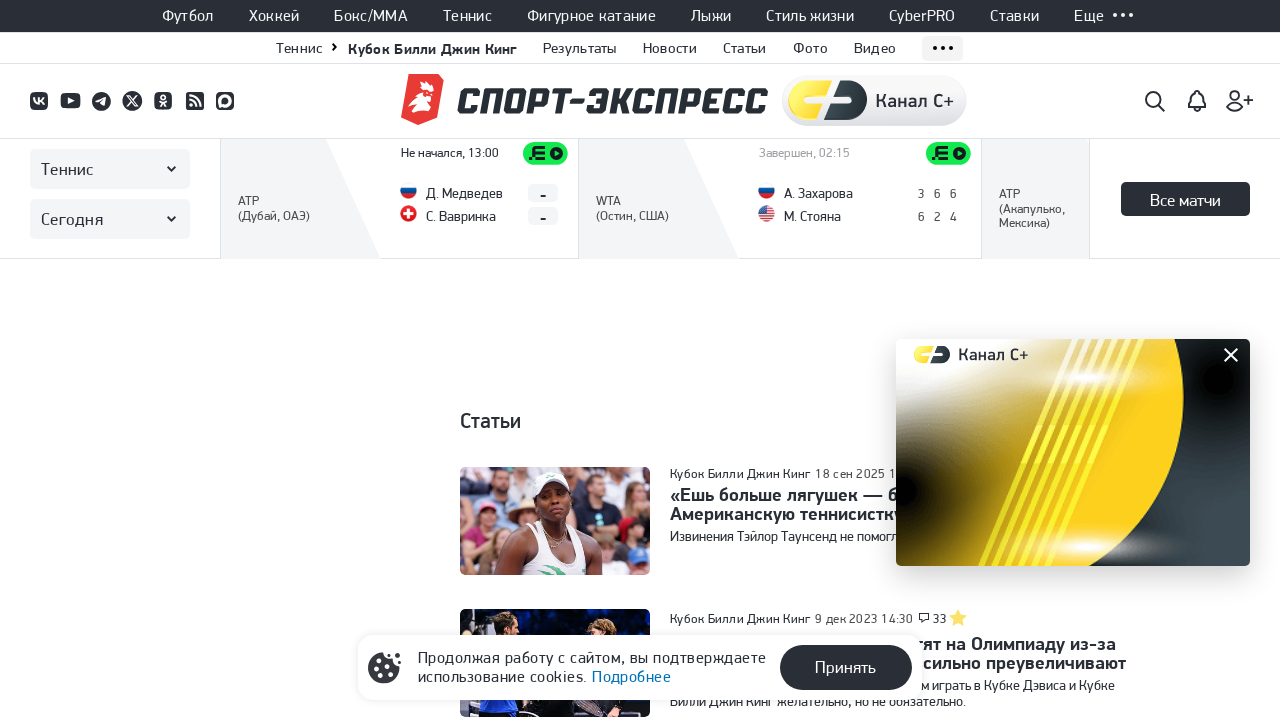

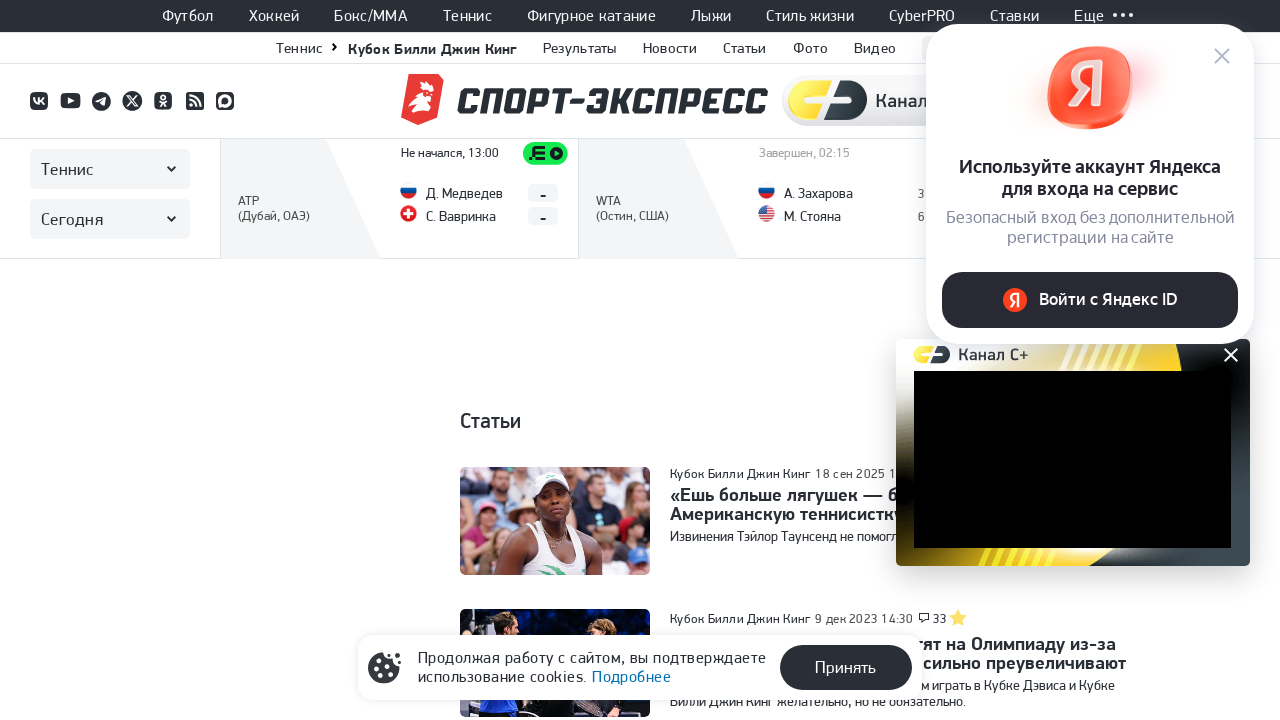